Tests navigation to the index page and clicks through various navigation links

Starting URL: https://katalon-test.s3.amazonaws.com/aut/html/index.html

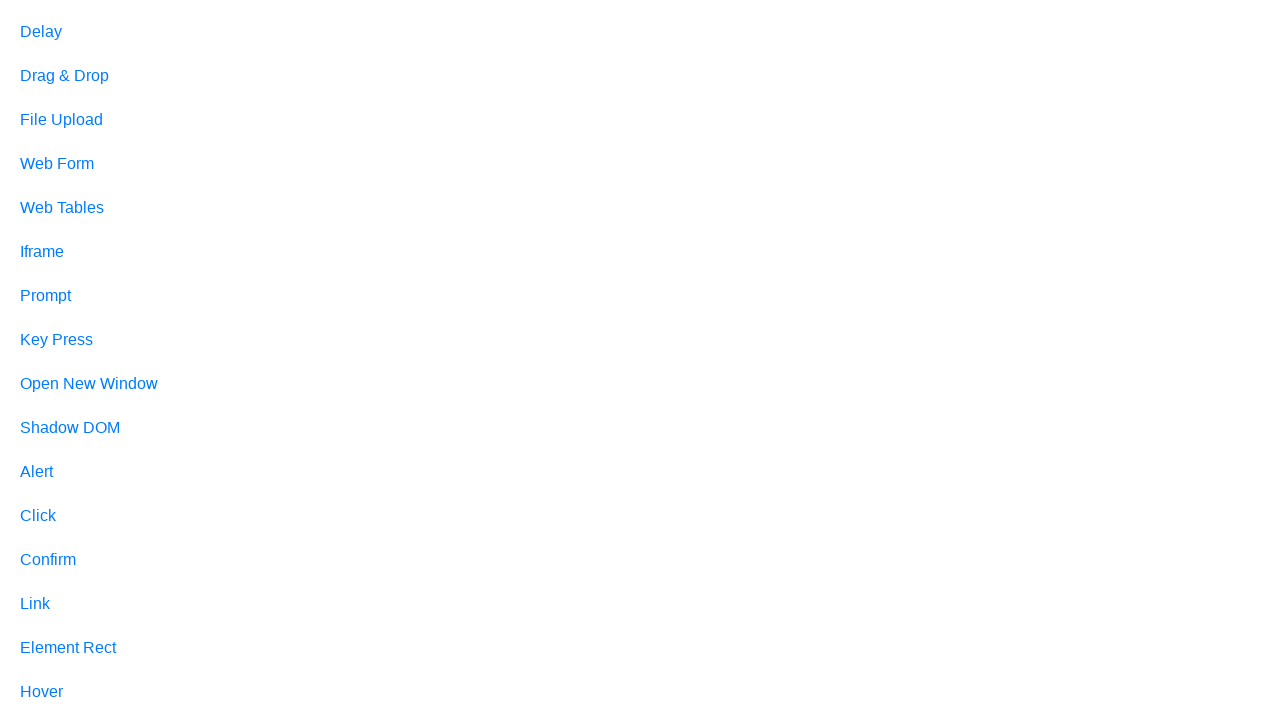

Verified page title is 'Demo AUT'
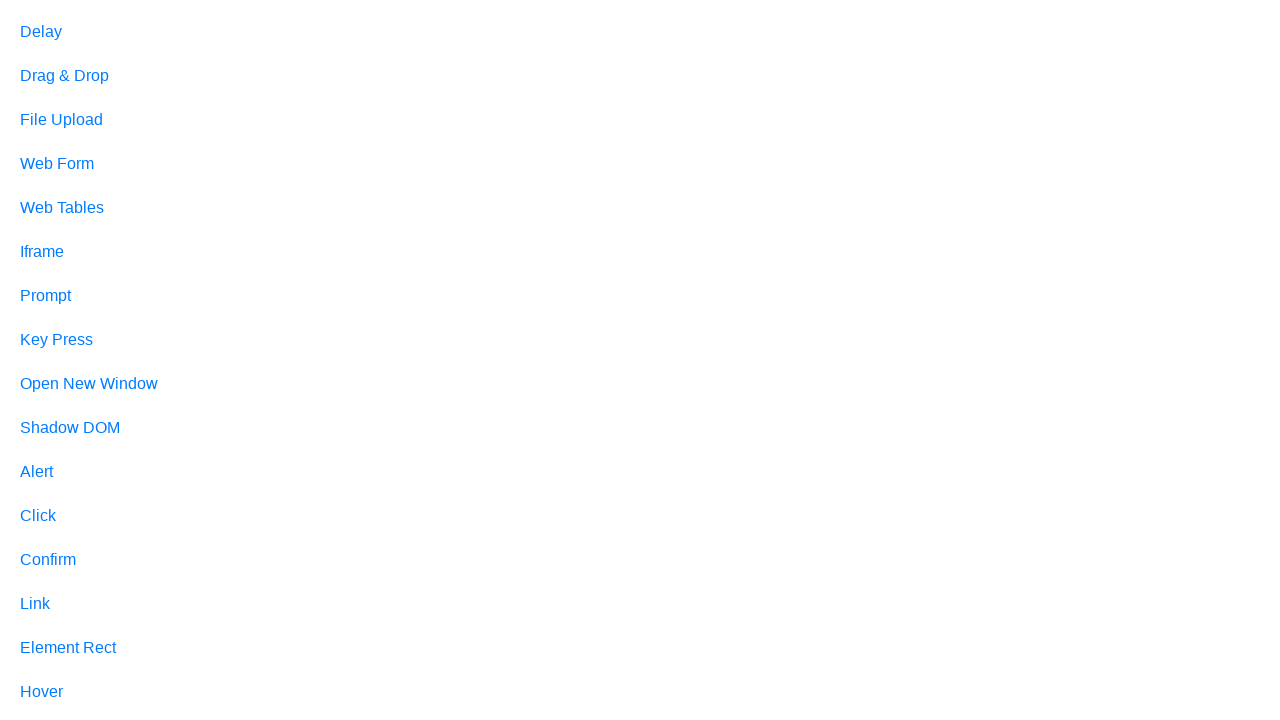

Verified current URL matches index page URL
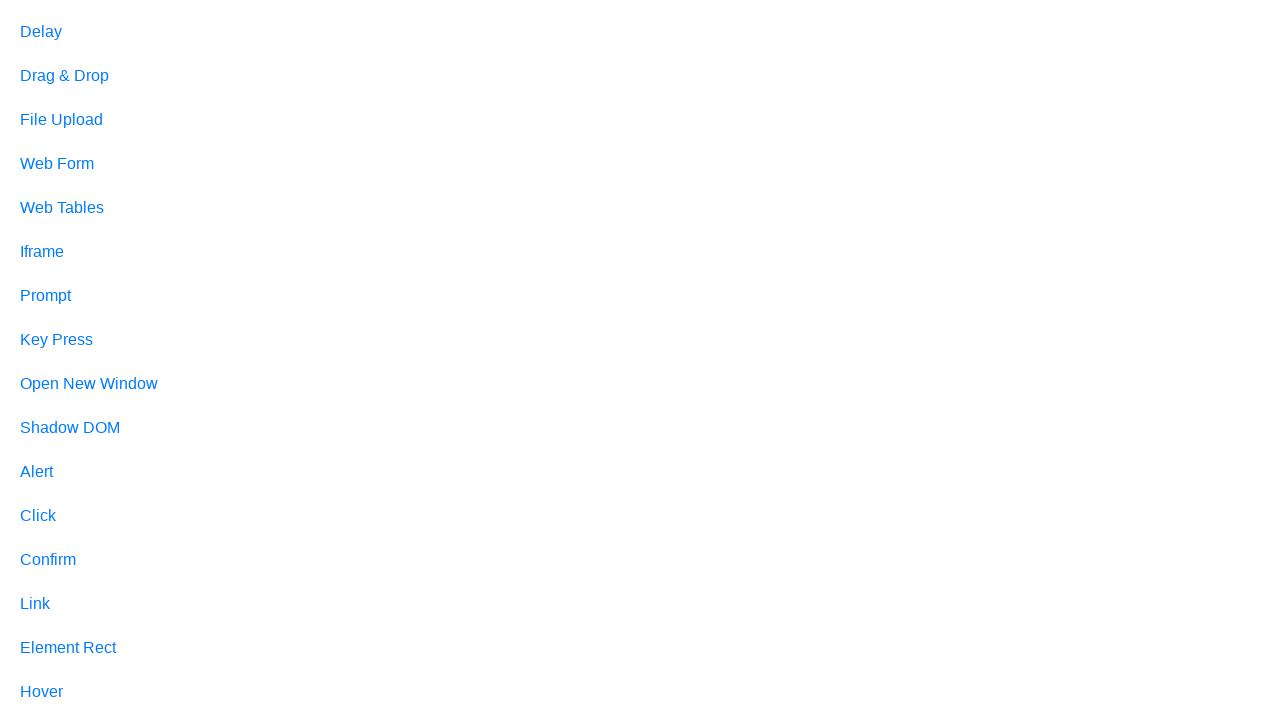

Found 5 links on index page
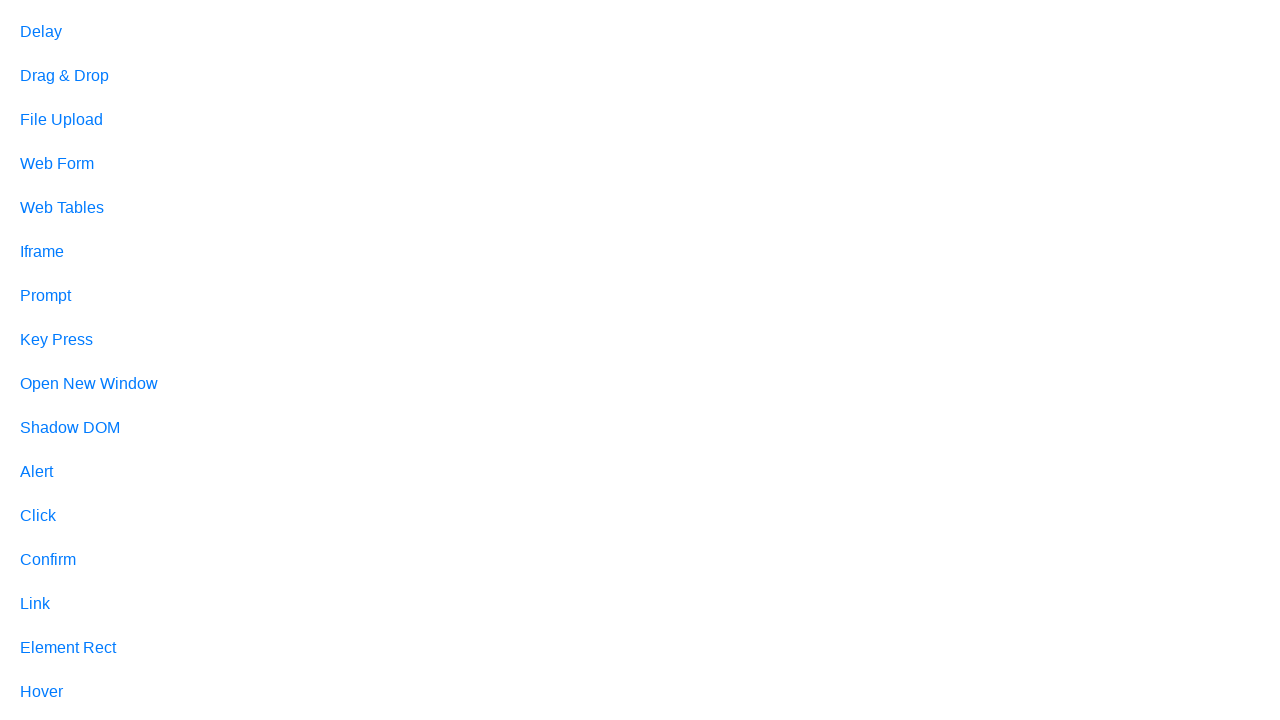

Clicked navigation link 1 at (41, 32) on a >> nth=0
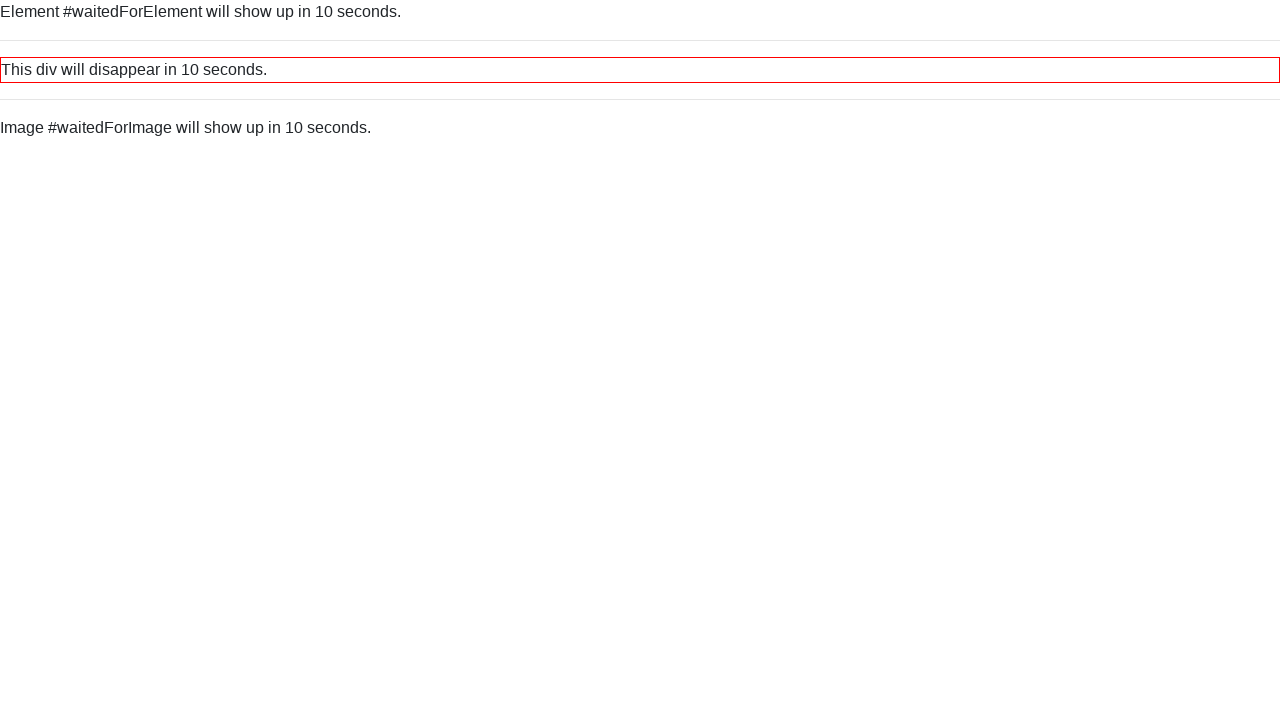

Navigation link 1 page loaded
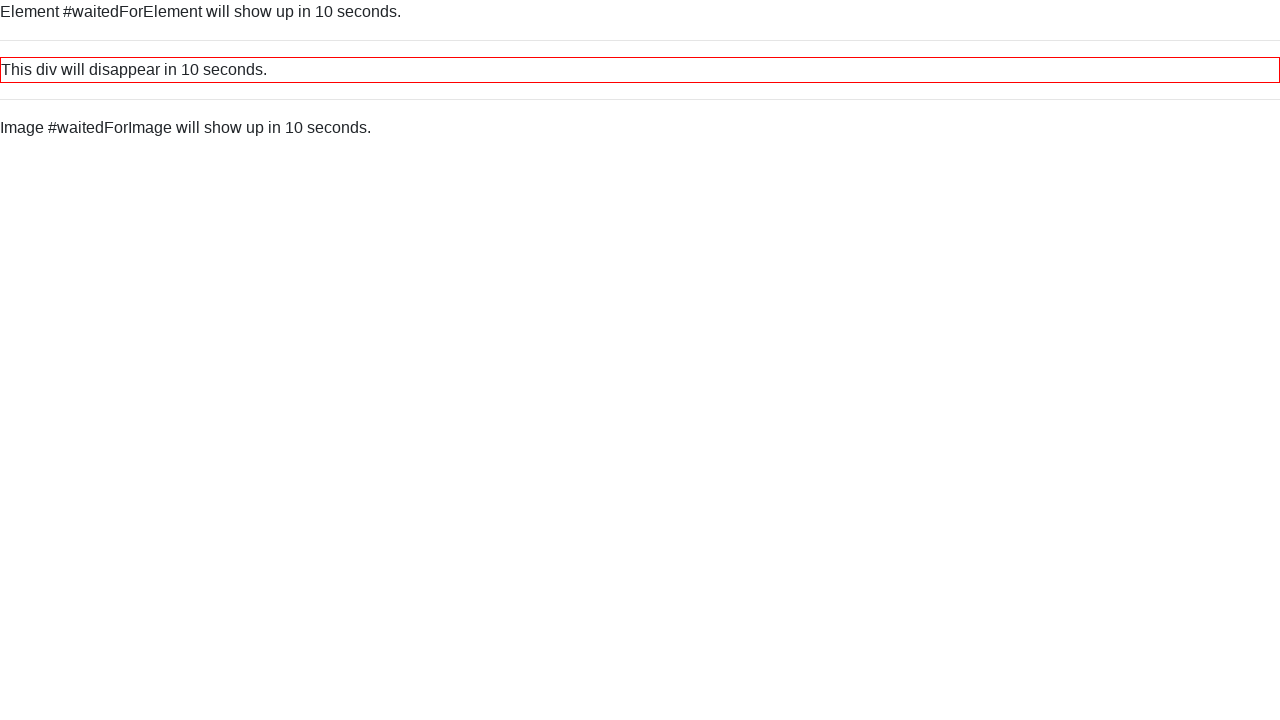

Navigated back to index page
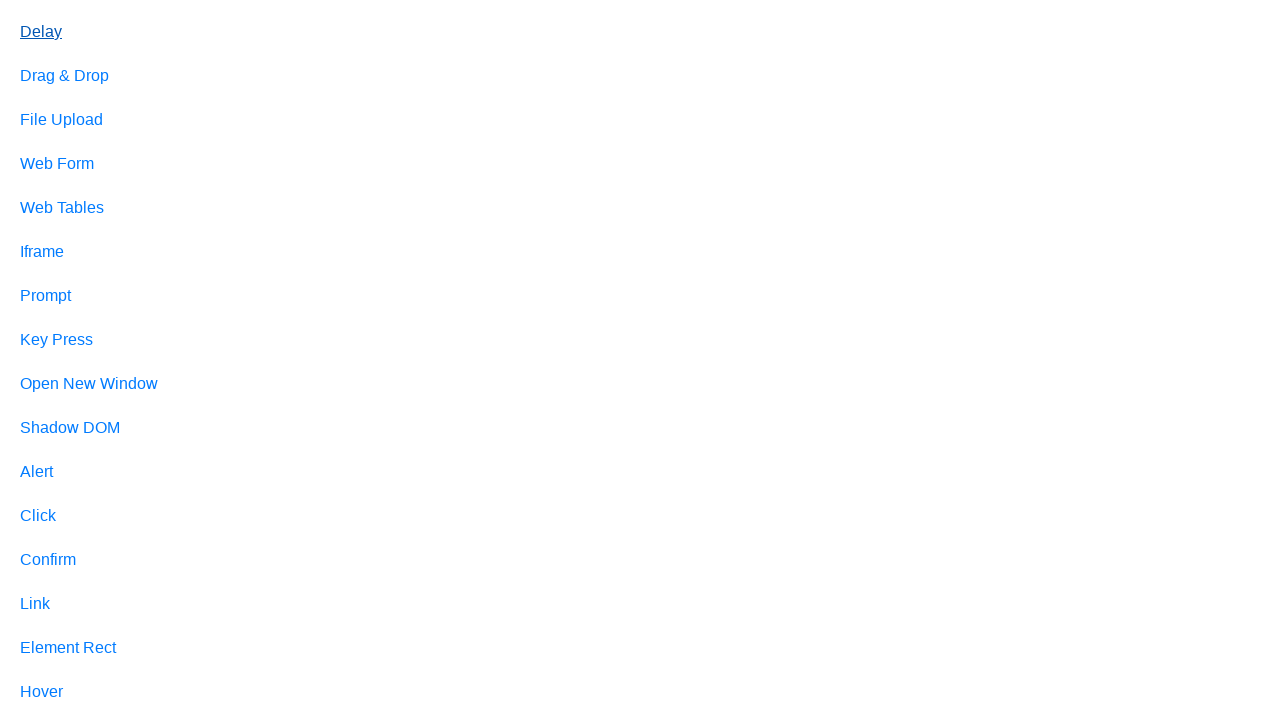

Index page fully loaded after back navigation
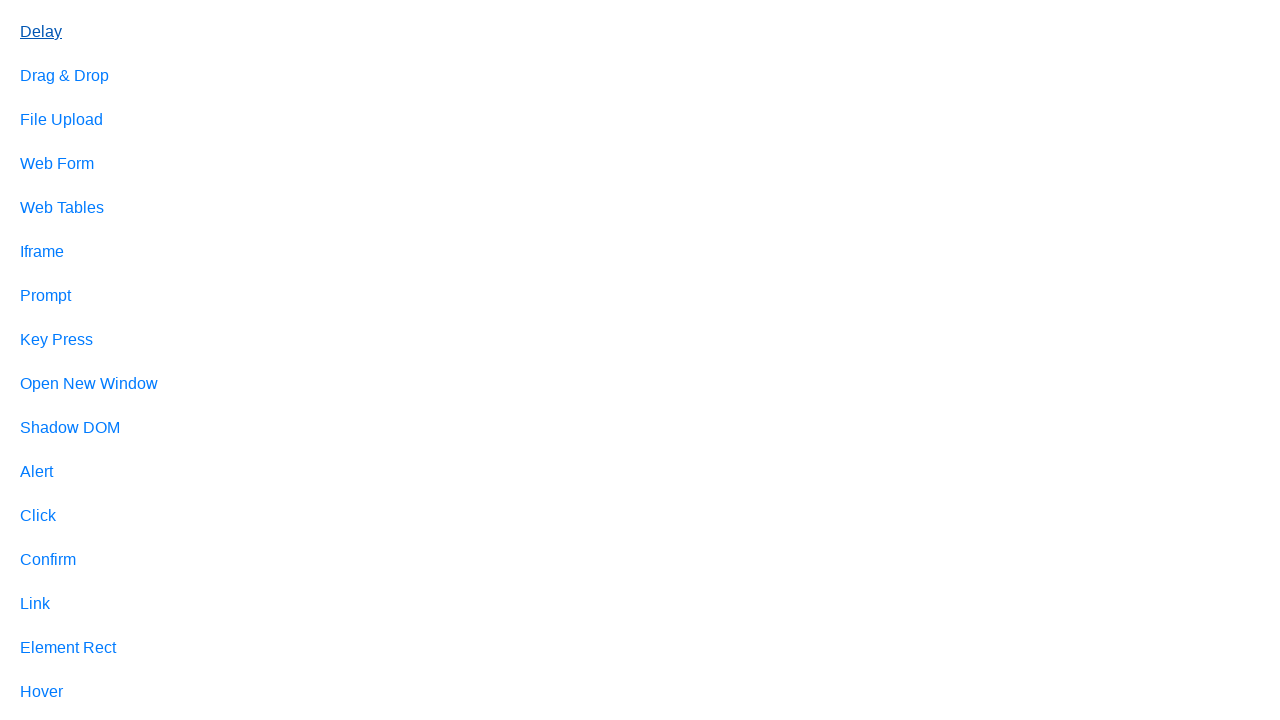

Clicked navigation link 2 at (64, 76) on a >> nth=1
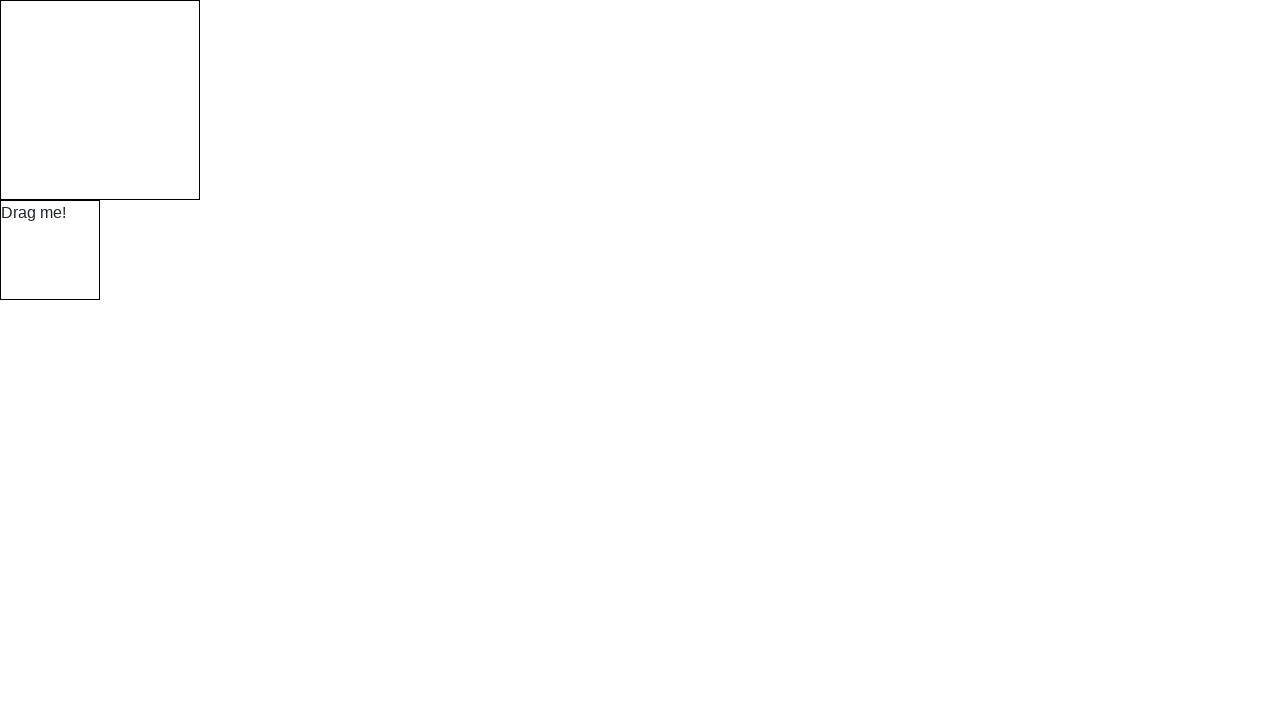

Navigation link 2 page loaded
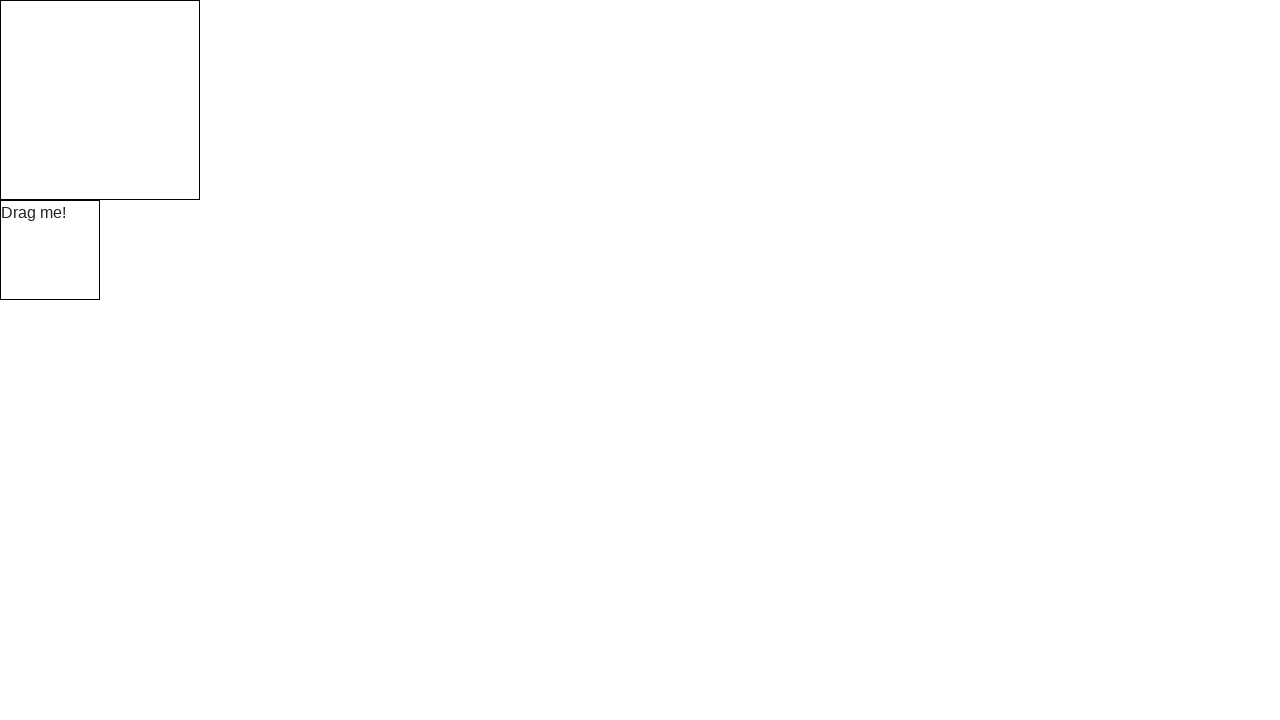

Navigated back to index page
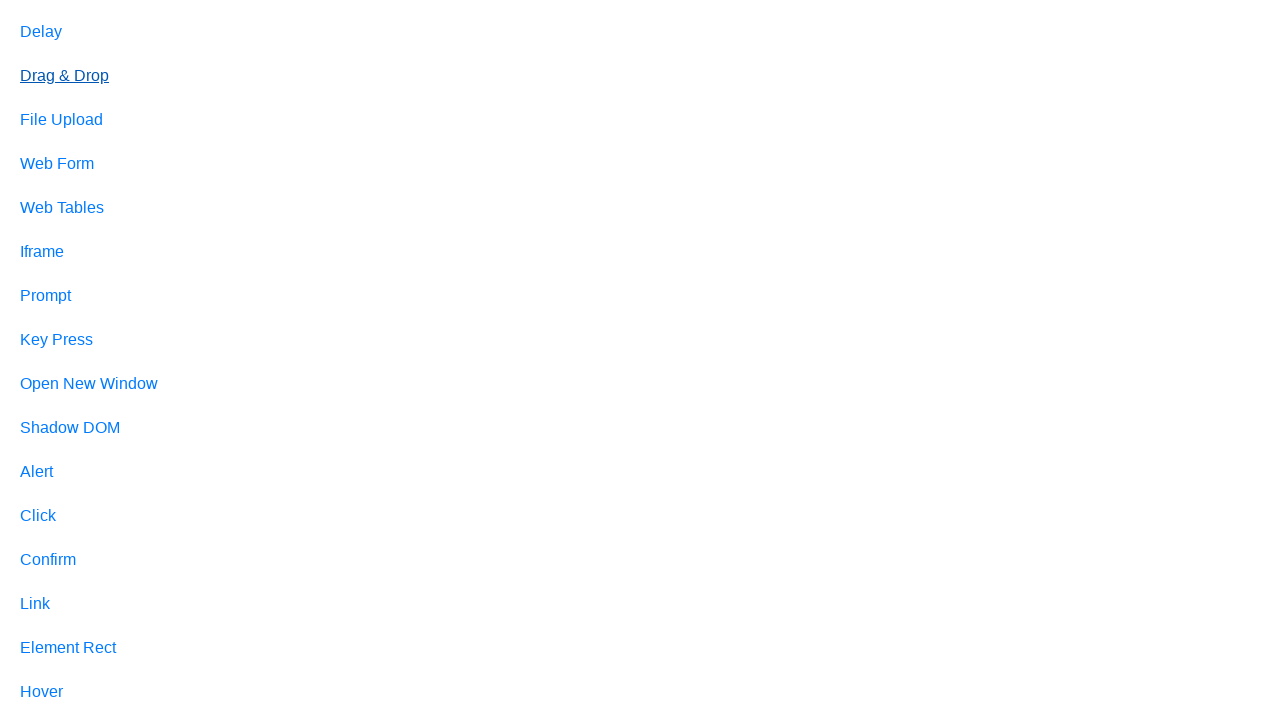

Index page fully loaded after back navigation
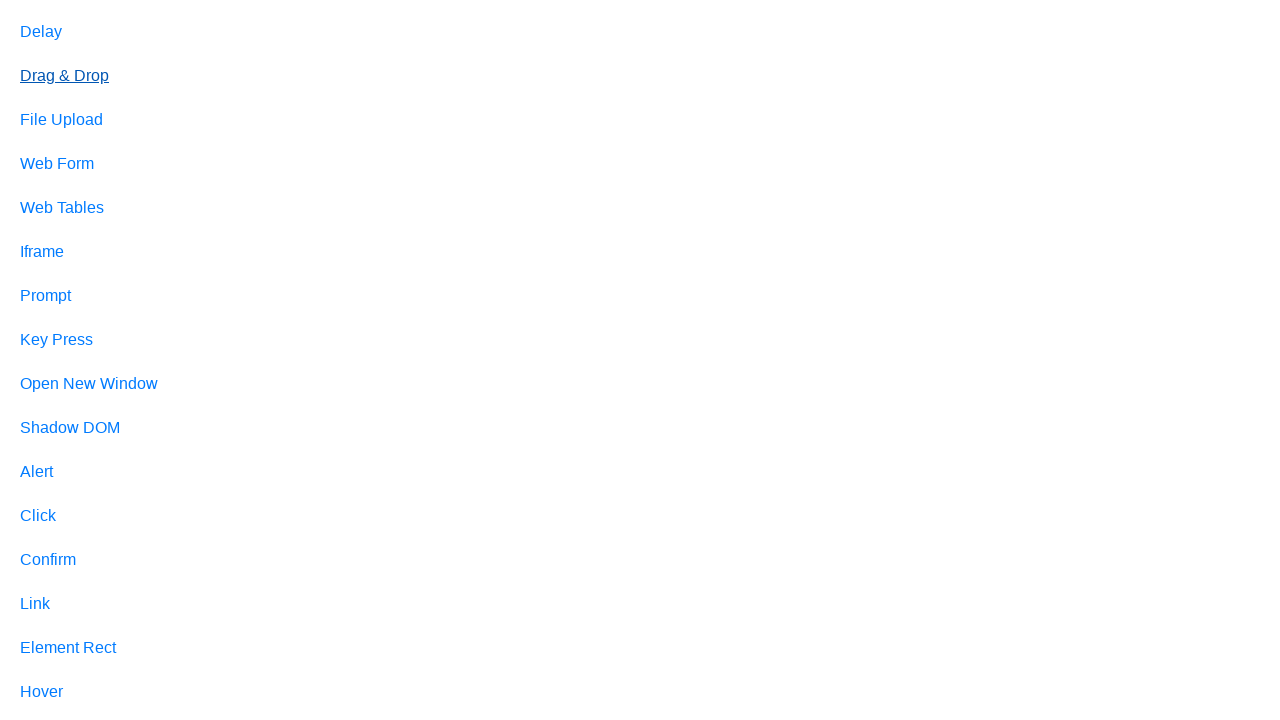

Clicked navigation link 3 at (62, 120) on a >> nth=2
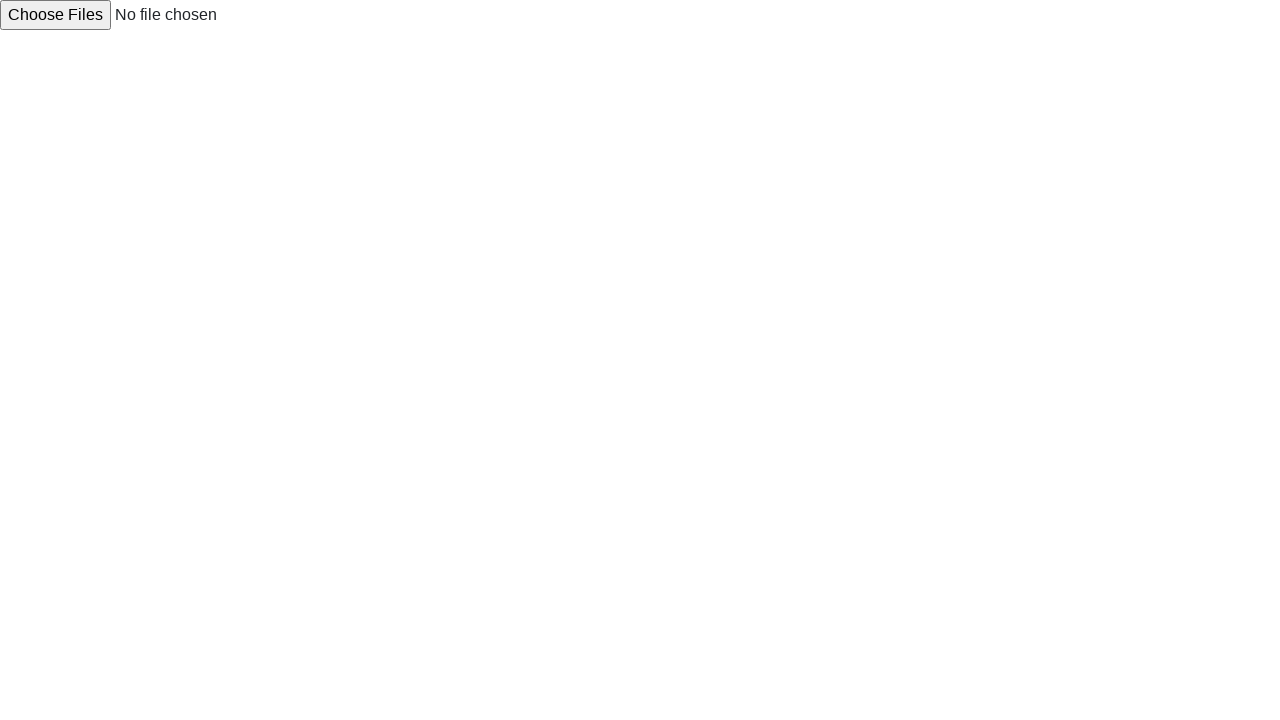

Navigation link 3 page loaded
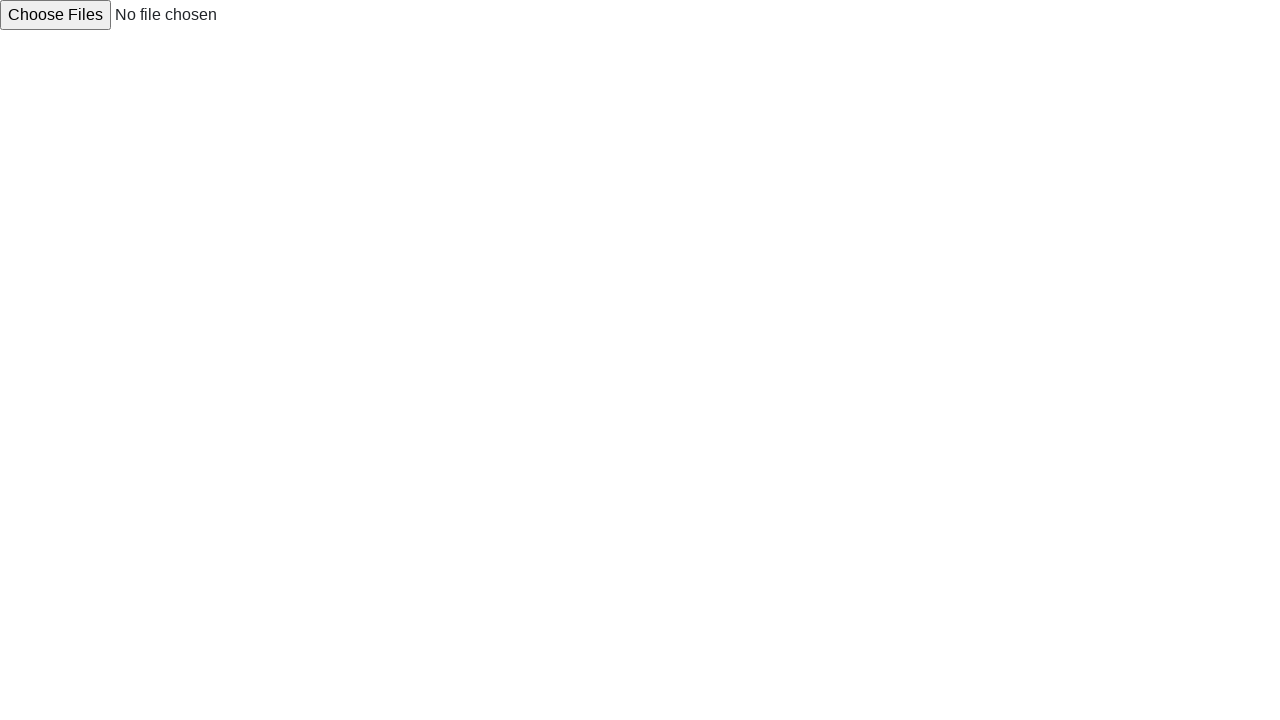

Navigated back to index page
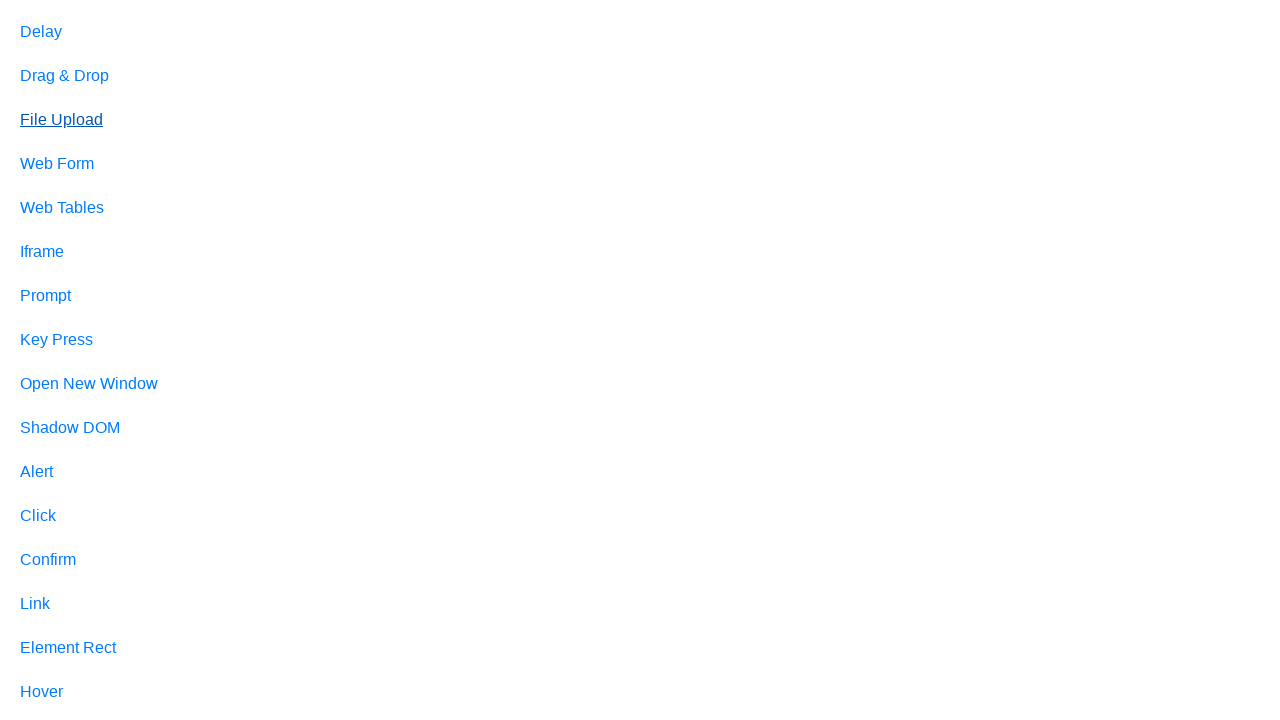

Index page fully loaded after back navigation
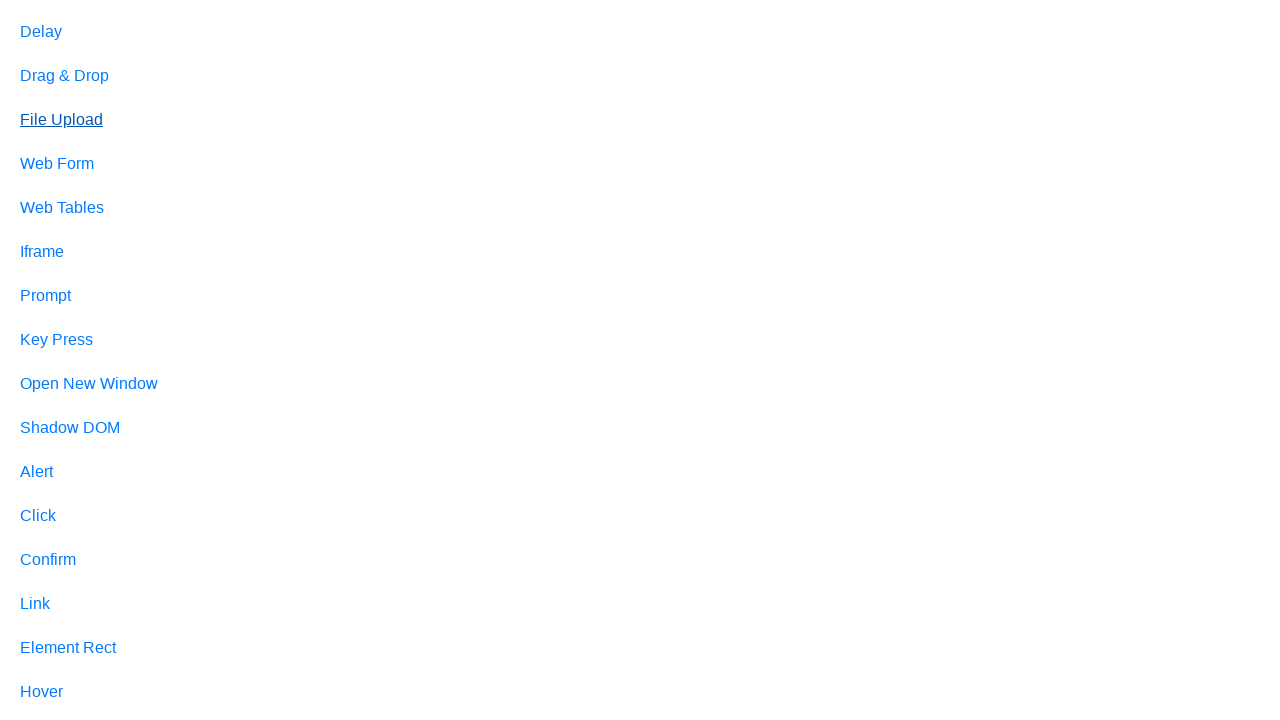

Clicked navigation link 4 at (57, 164) on a >> nth=3
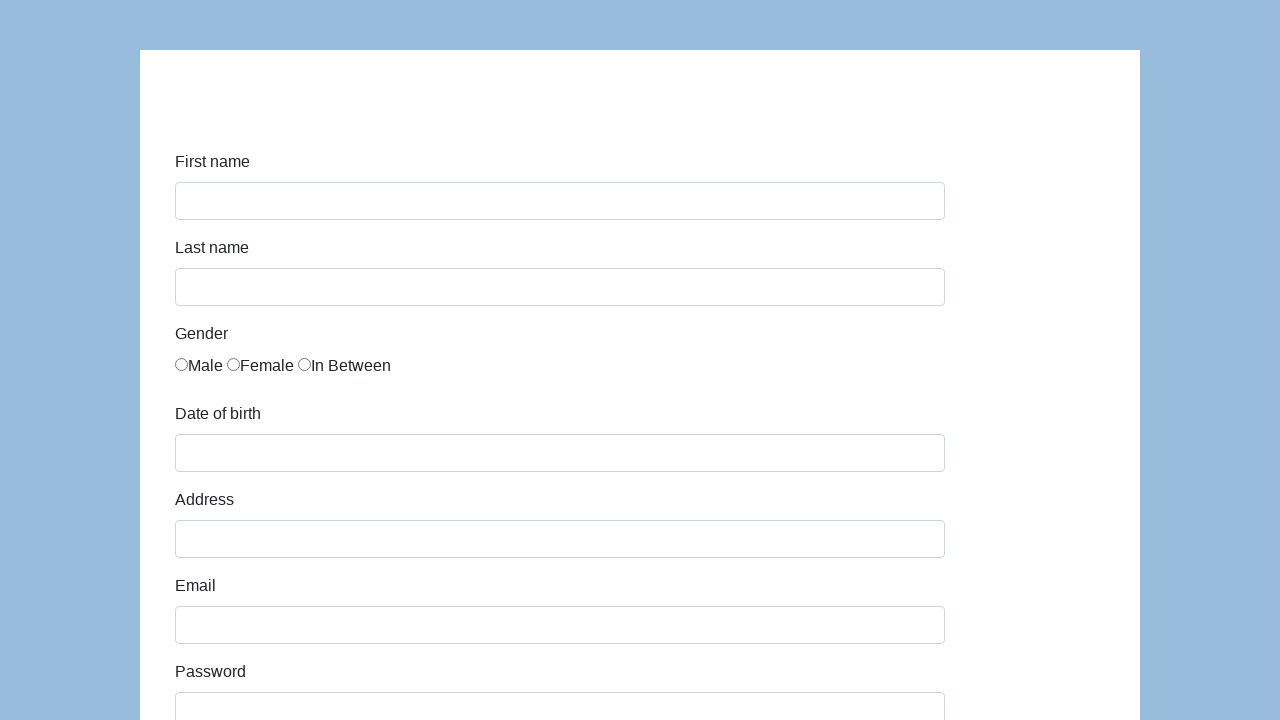

Navigation link 4 page loaded
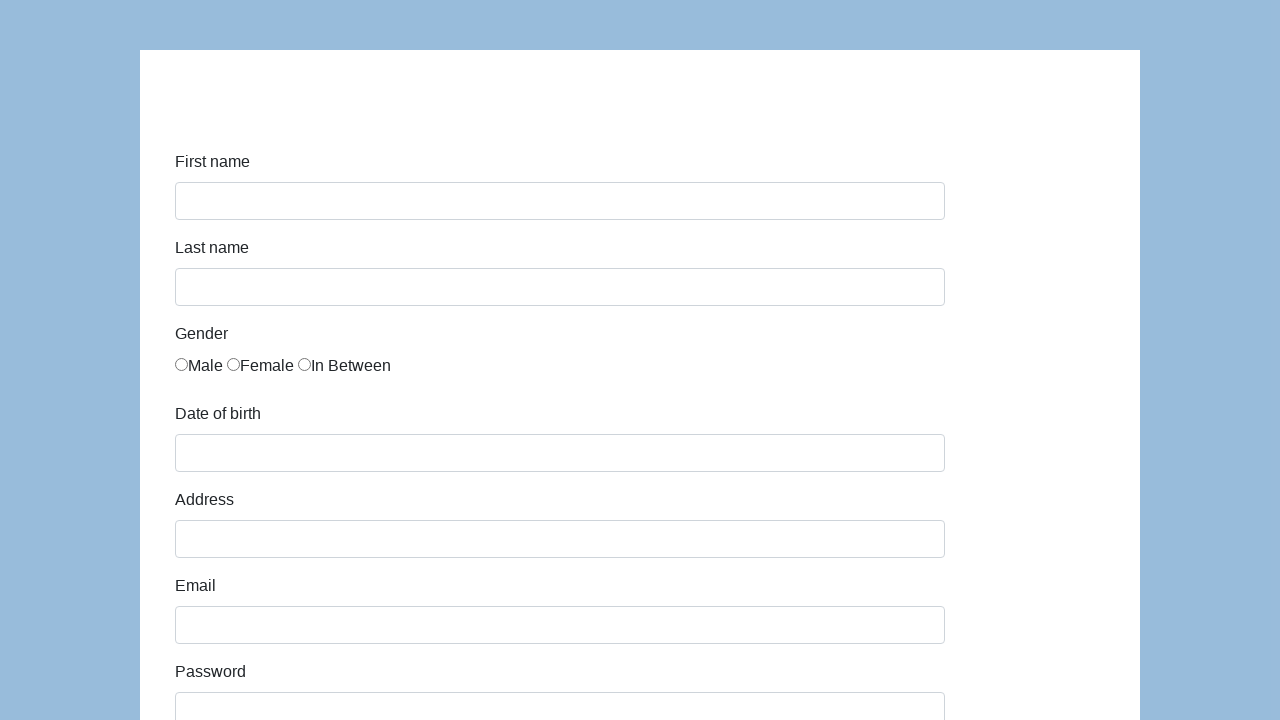

Navigated back to index page
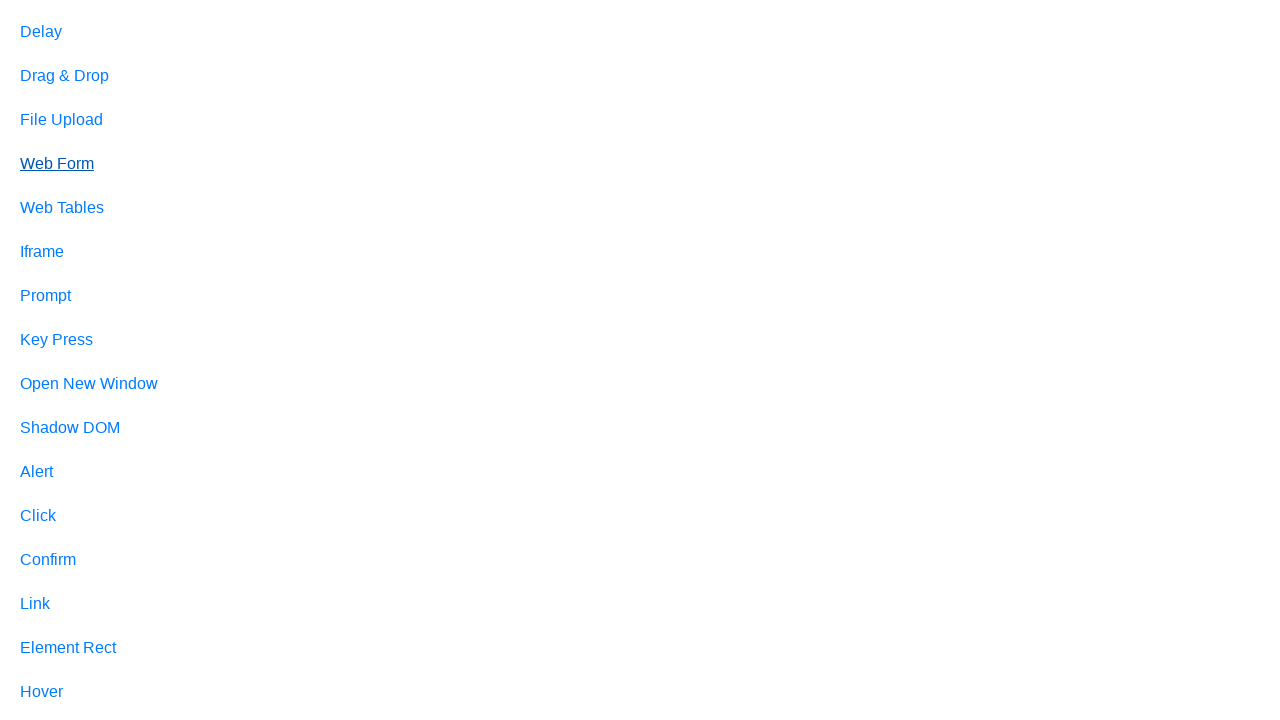

Index page fully loaded after back navigation
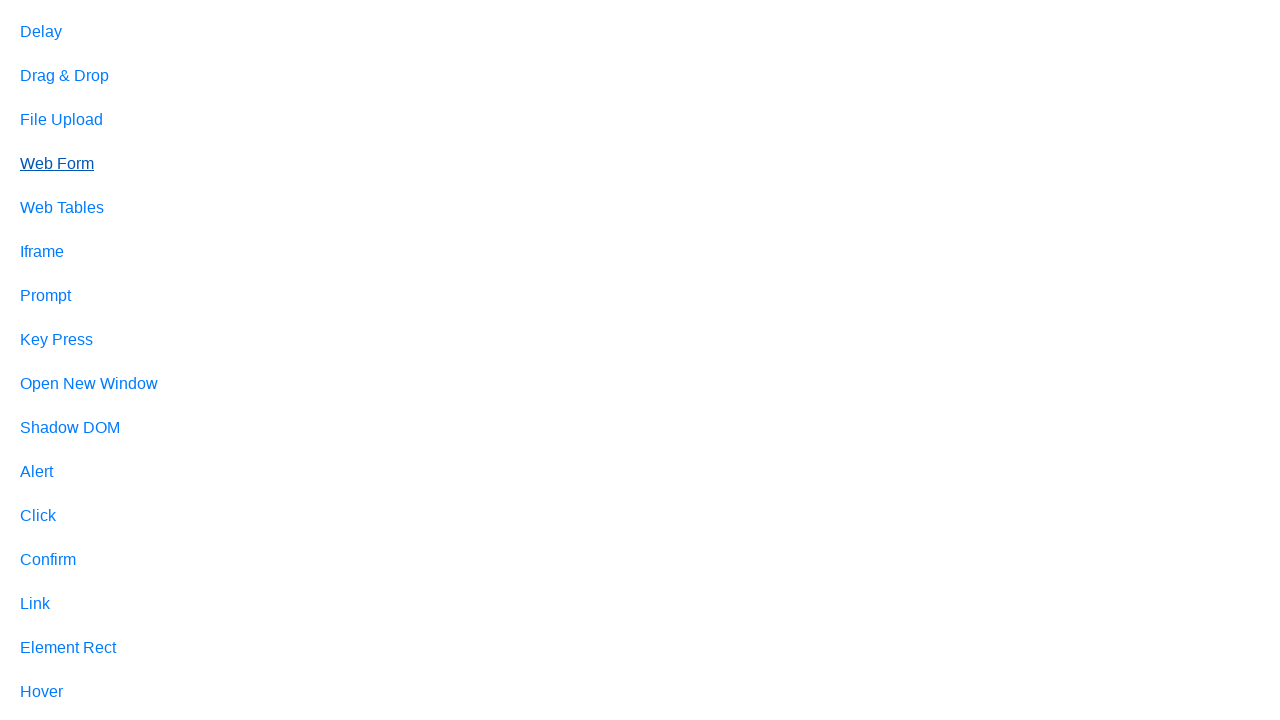

Clicked navigation link 5 at (62, 208) on a >> nth=4
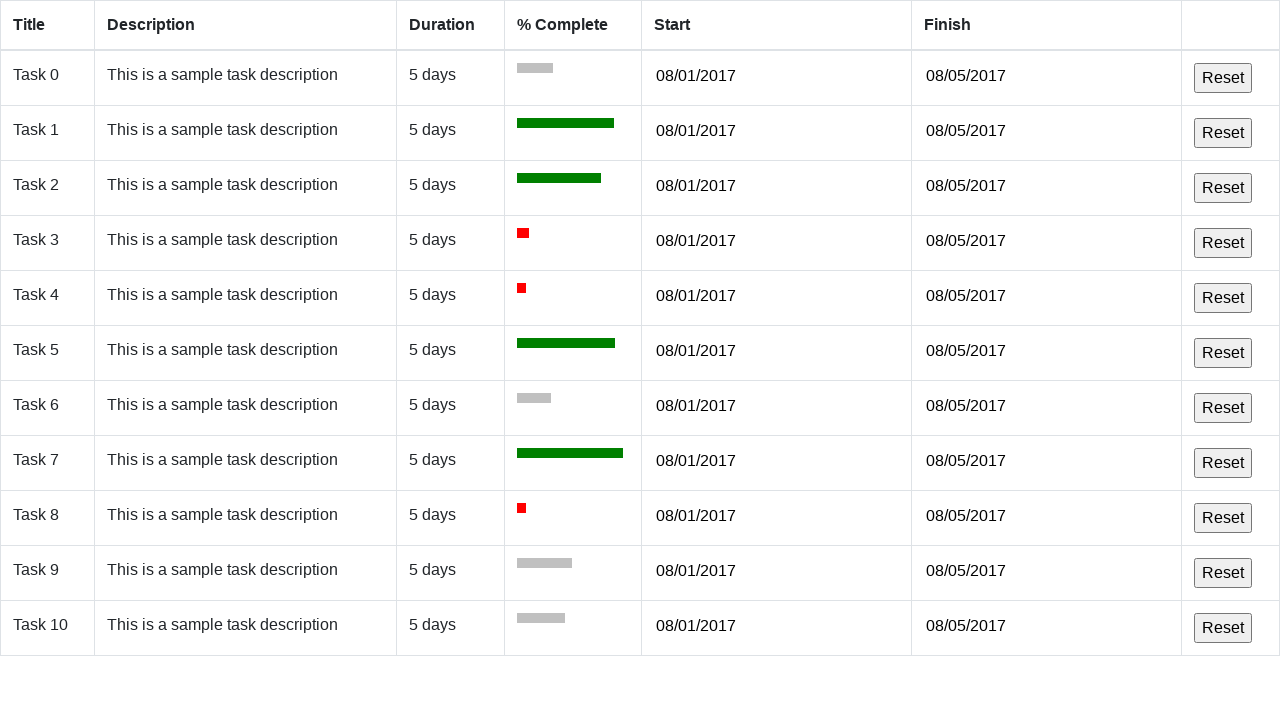

Navigation link 5 page loaded
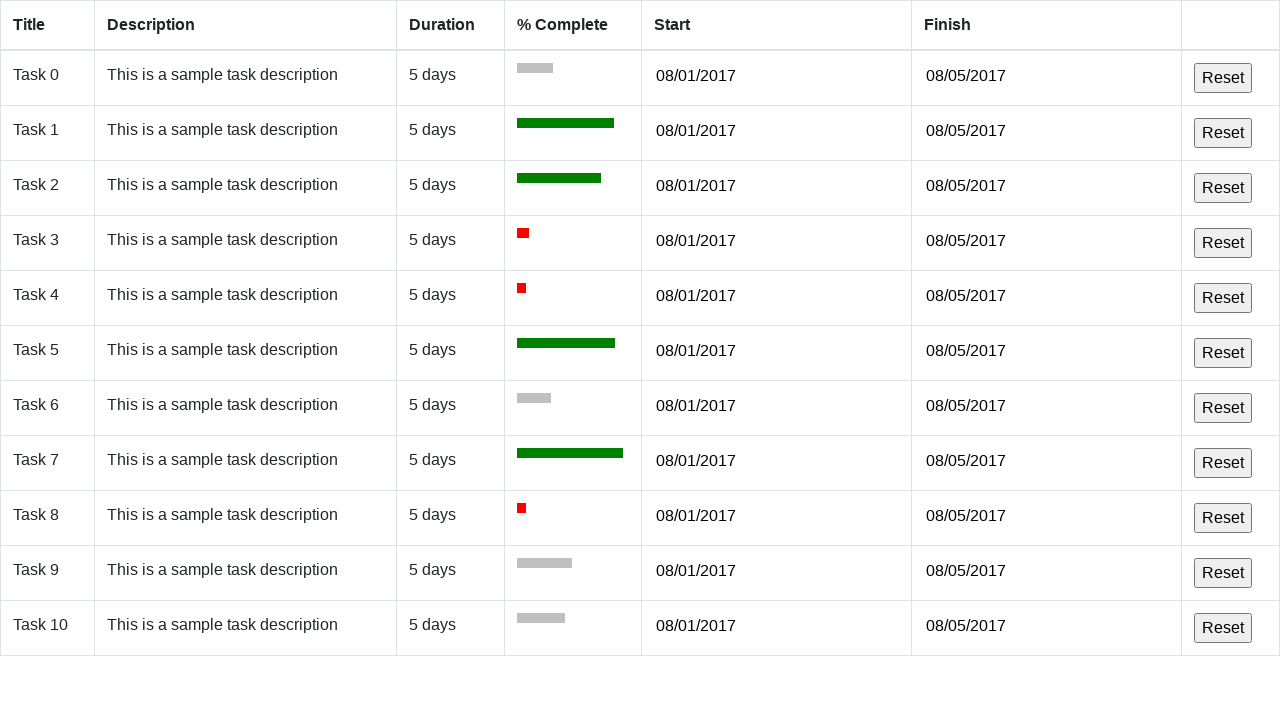

Navigated back to index page
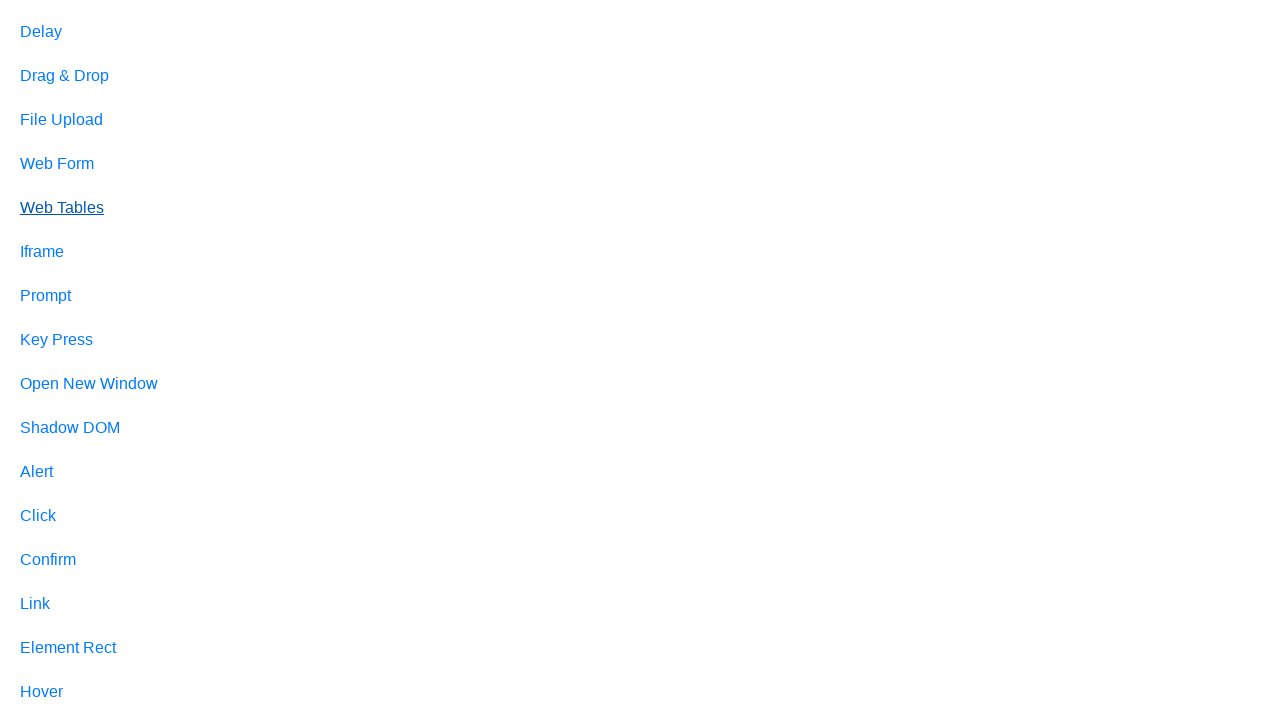

Index page fully loaded after back navigation
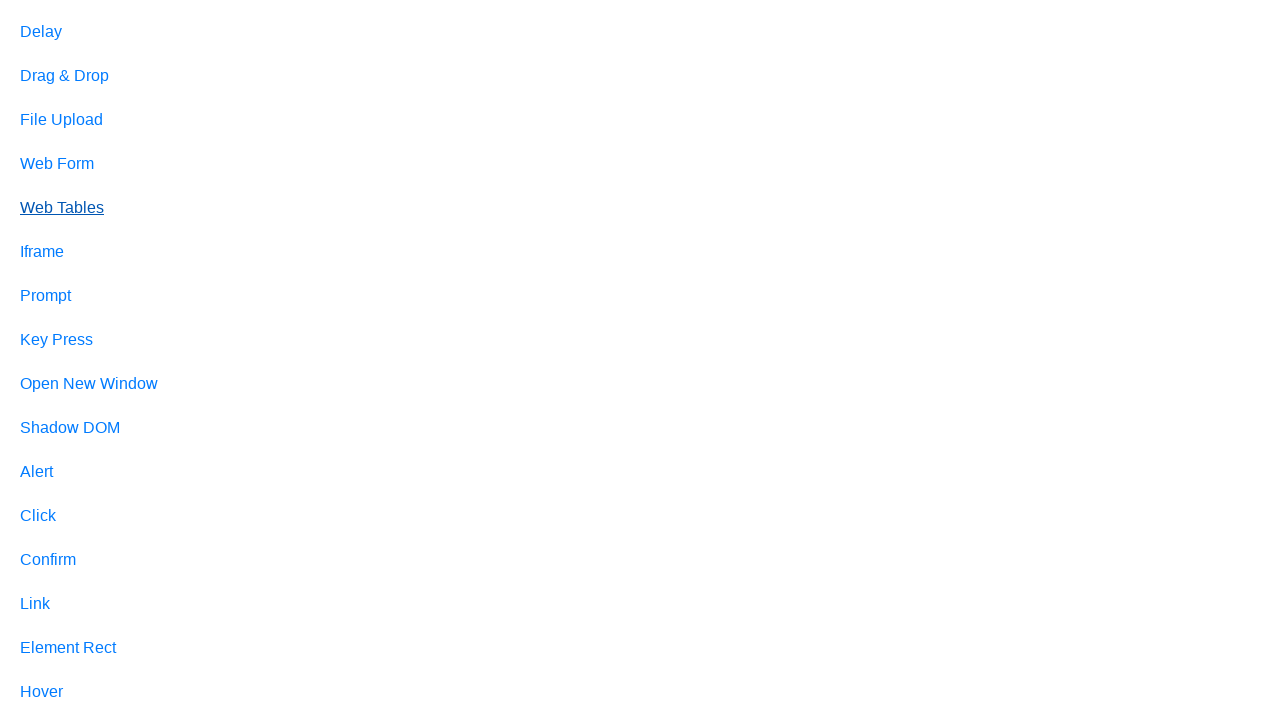

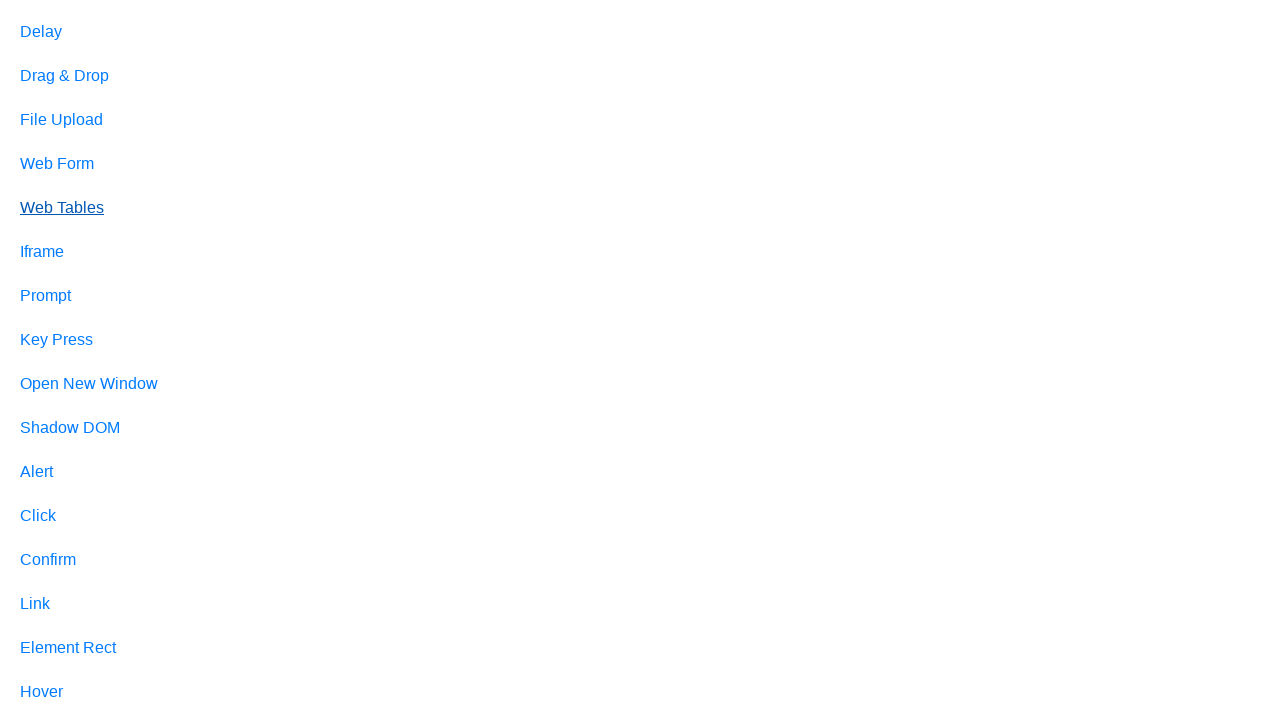